Tests checkbox functionality by randomly selecting one of the available checkboxes

Starting URL: https://codenboxautomationlab.com/practice/

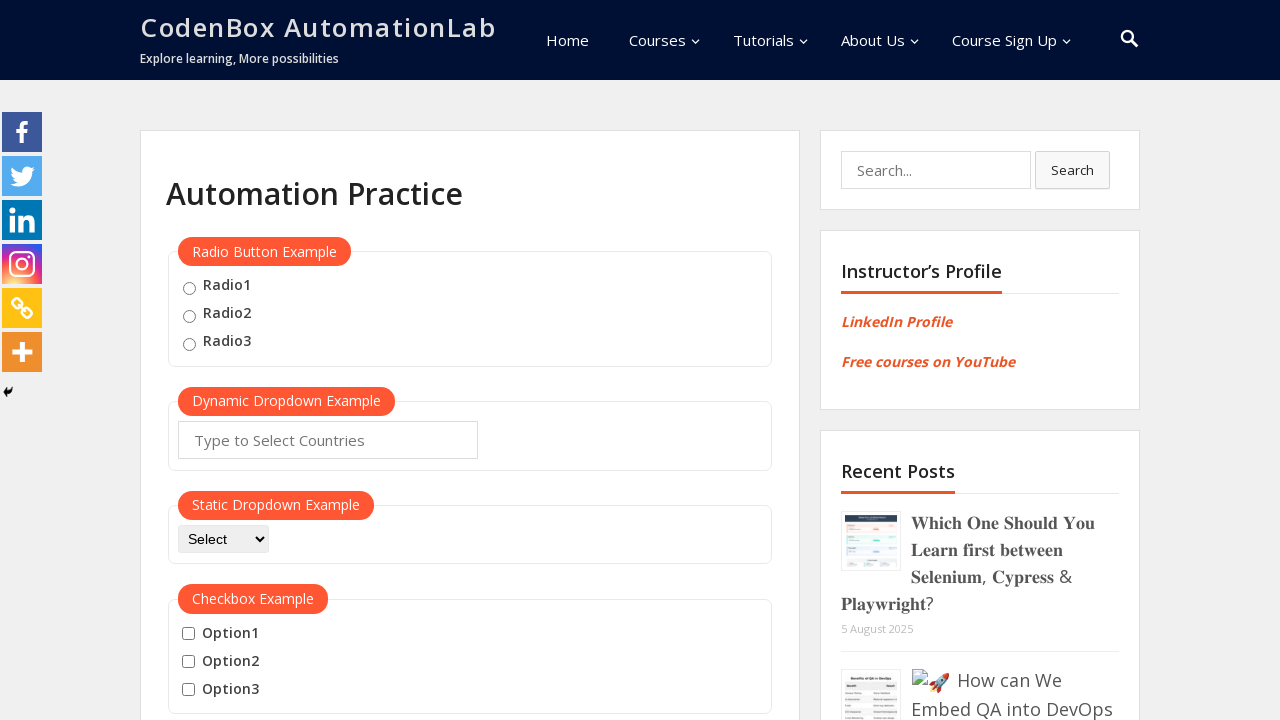

Located all available checkboxes on the practice page
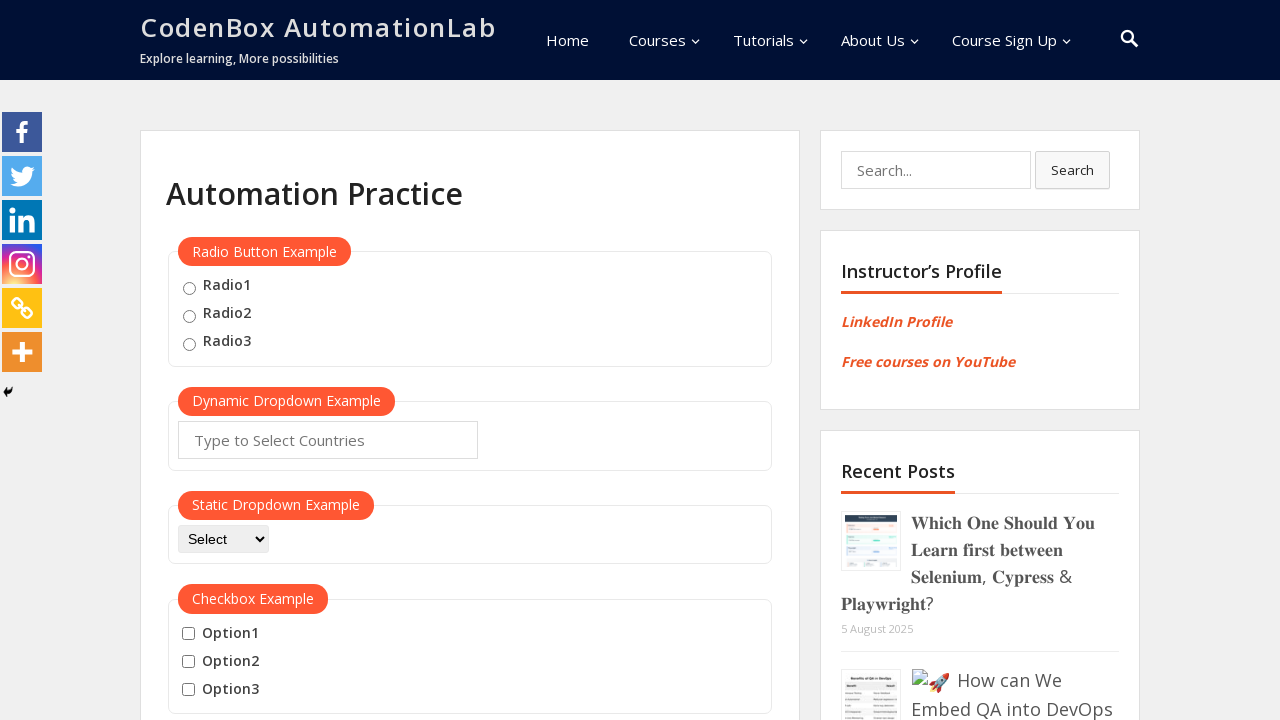

Selected random checkbox at index 0
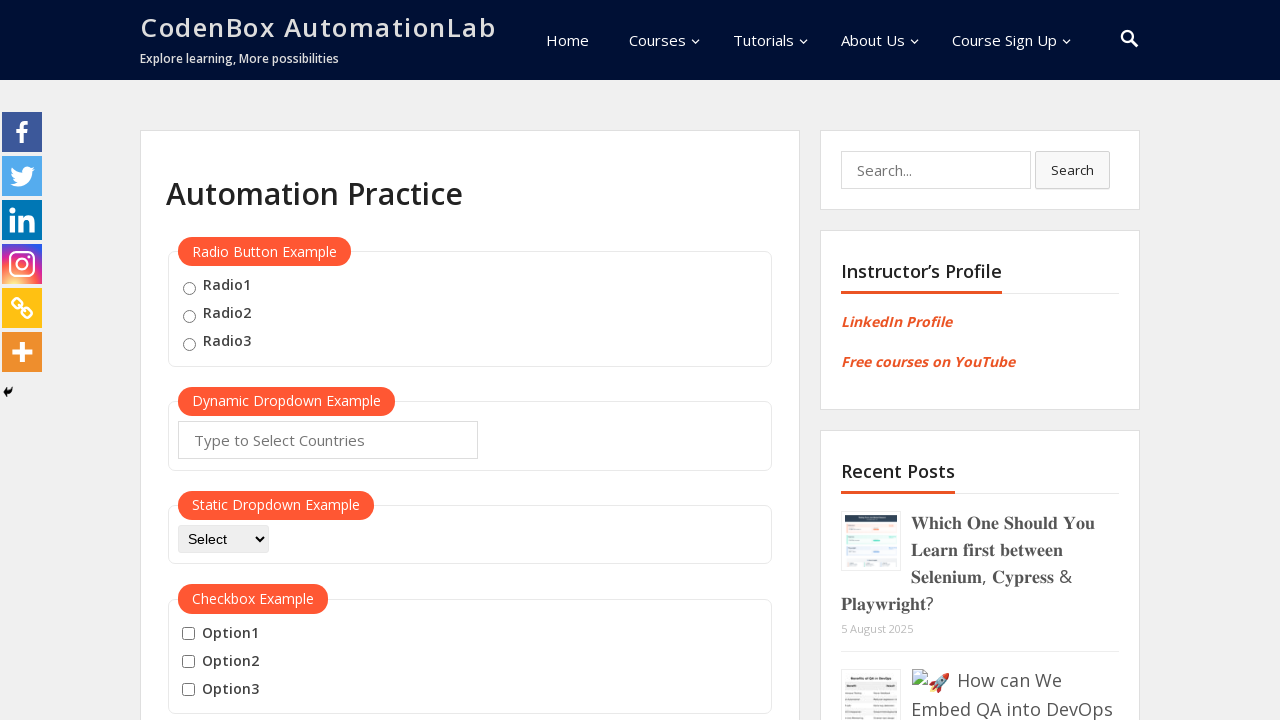

Clicked randomly selected checkbox (index 0) at (188, 634) on xpath=//input[@type='checkbox'] >> nth=0
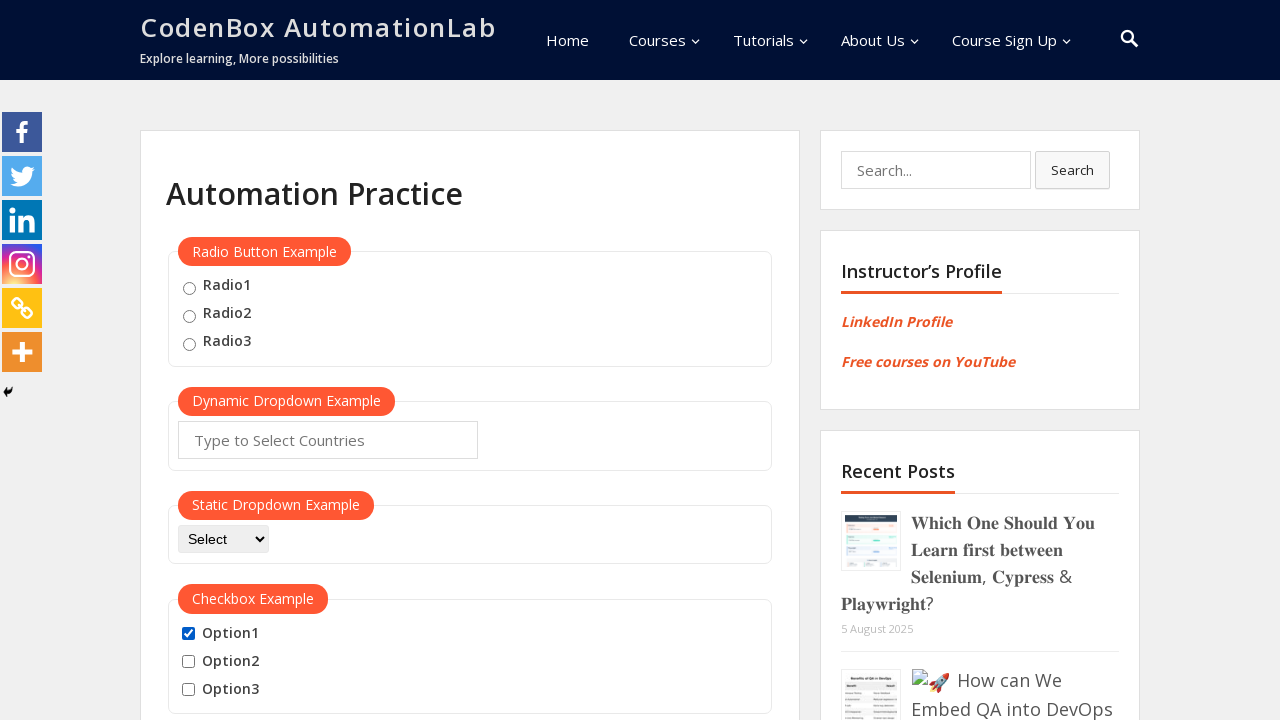

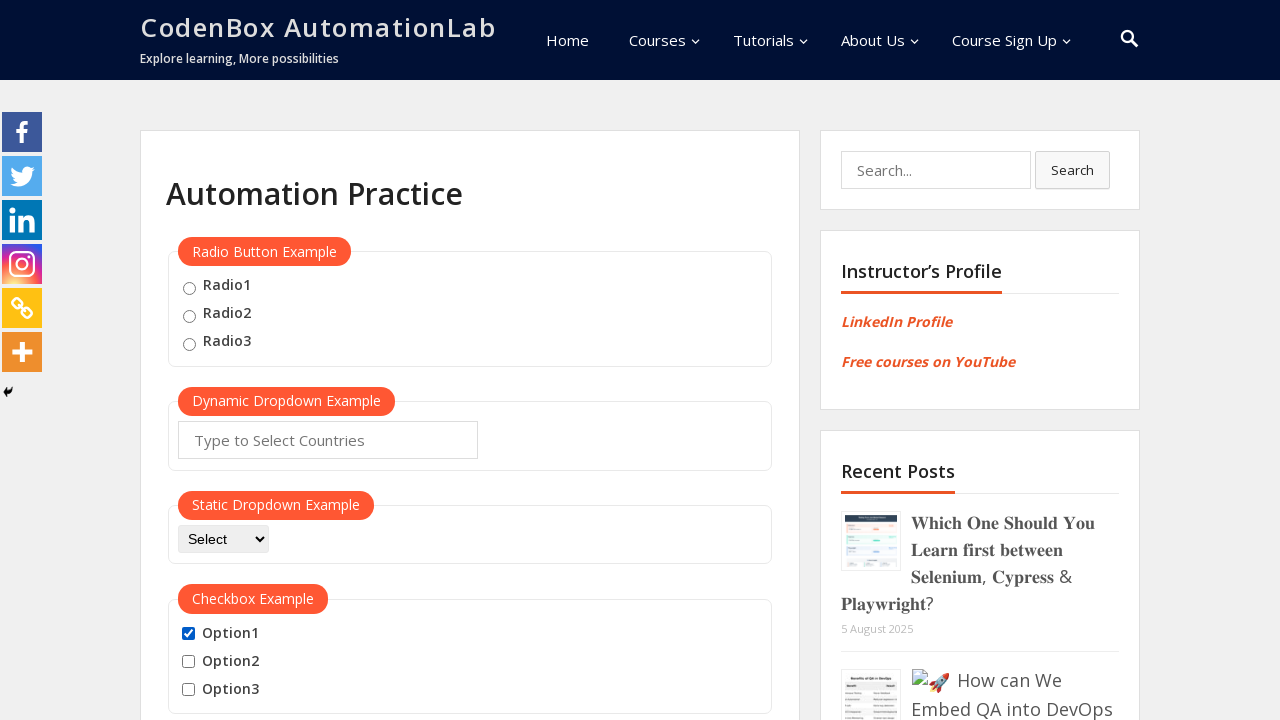